Tests that edits are saved when the input loses focus (blur event)

Starting URL: https://demo.playwright.dev/todomvc

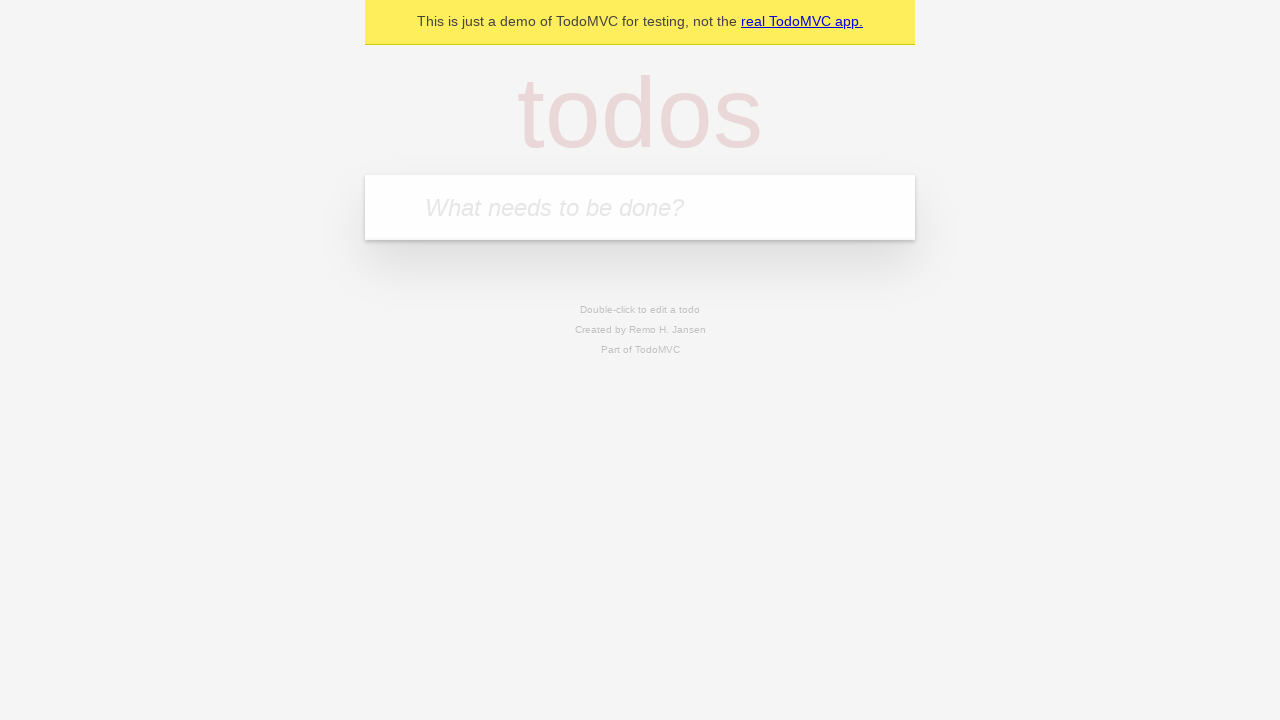

Filled new todo input with 'buy some cheese' on .new-todo
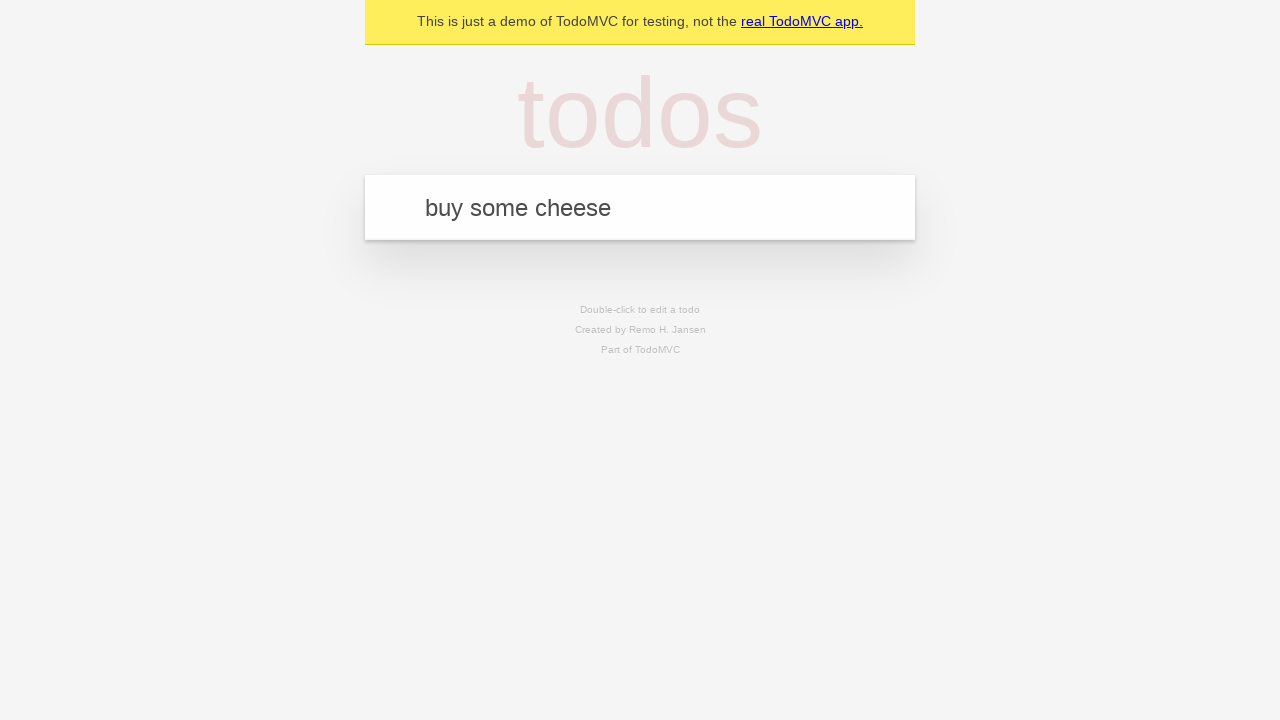

Pressed Enter to create first todo on .new-todo
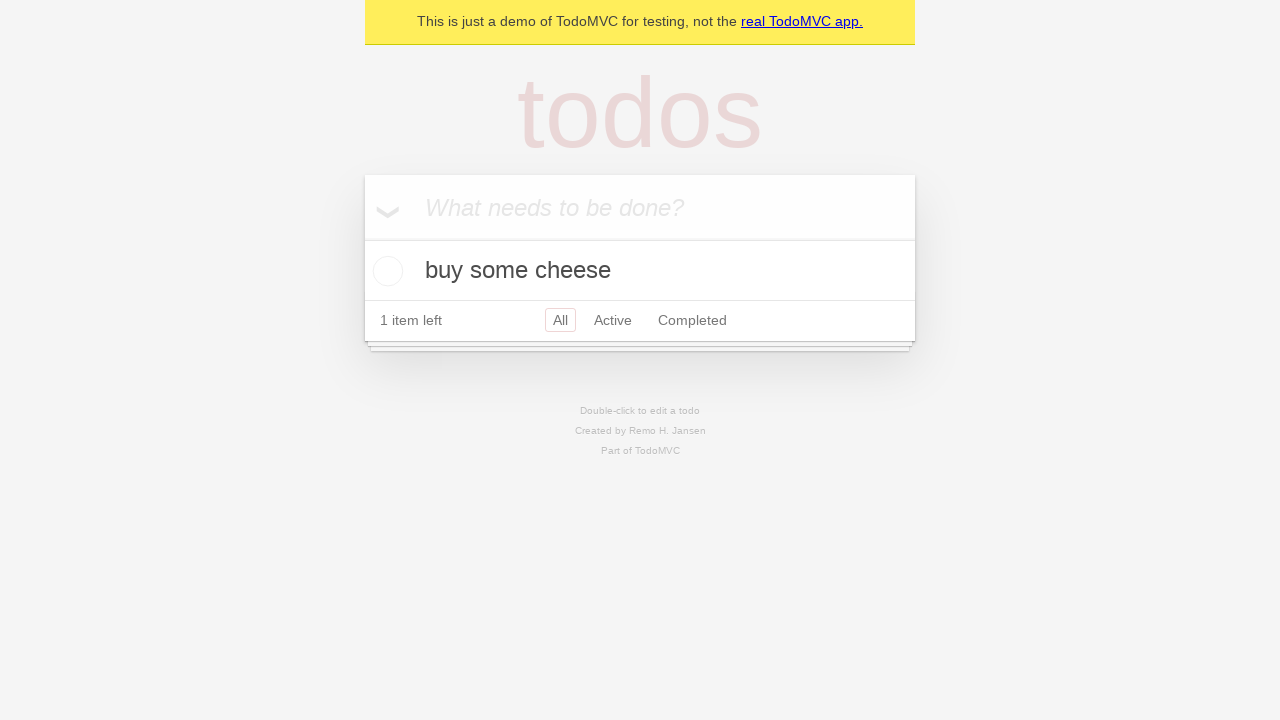

Filled new todo input with 'feed the cat' on .new-todo
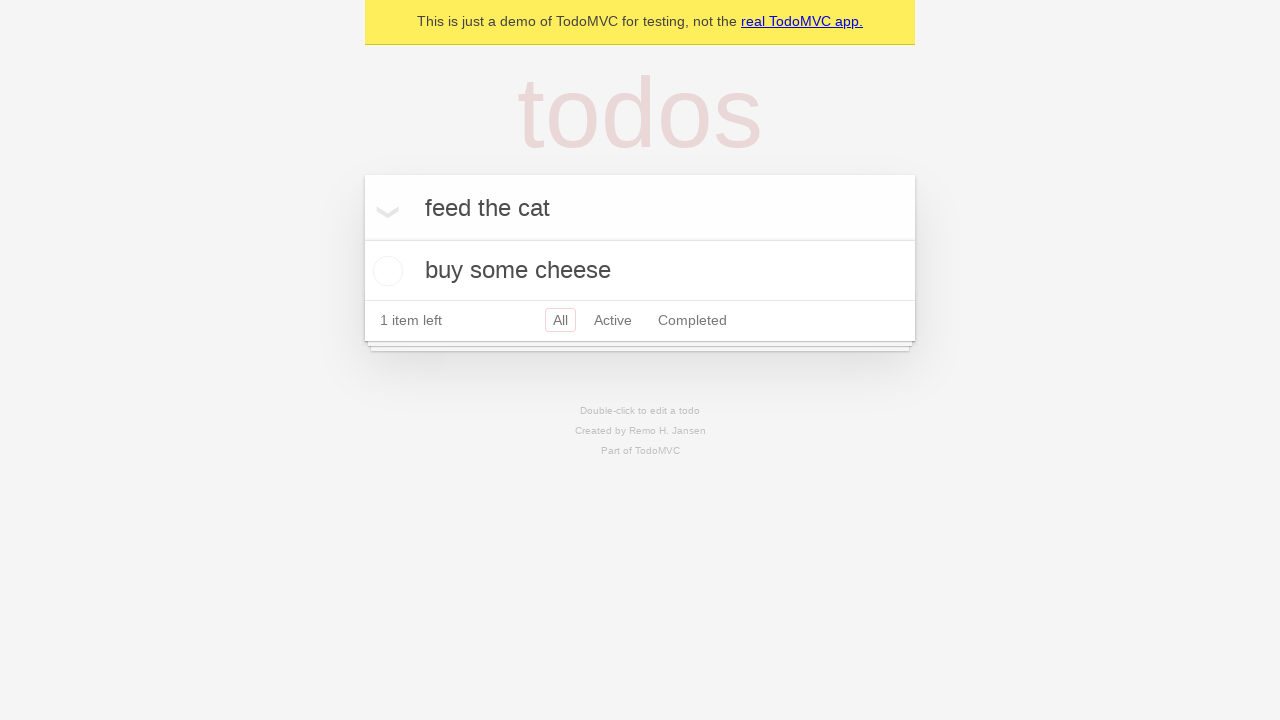

Pressed Enter to create second todo on .new-todo
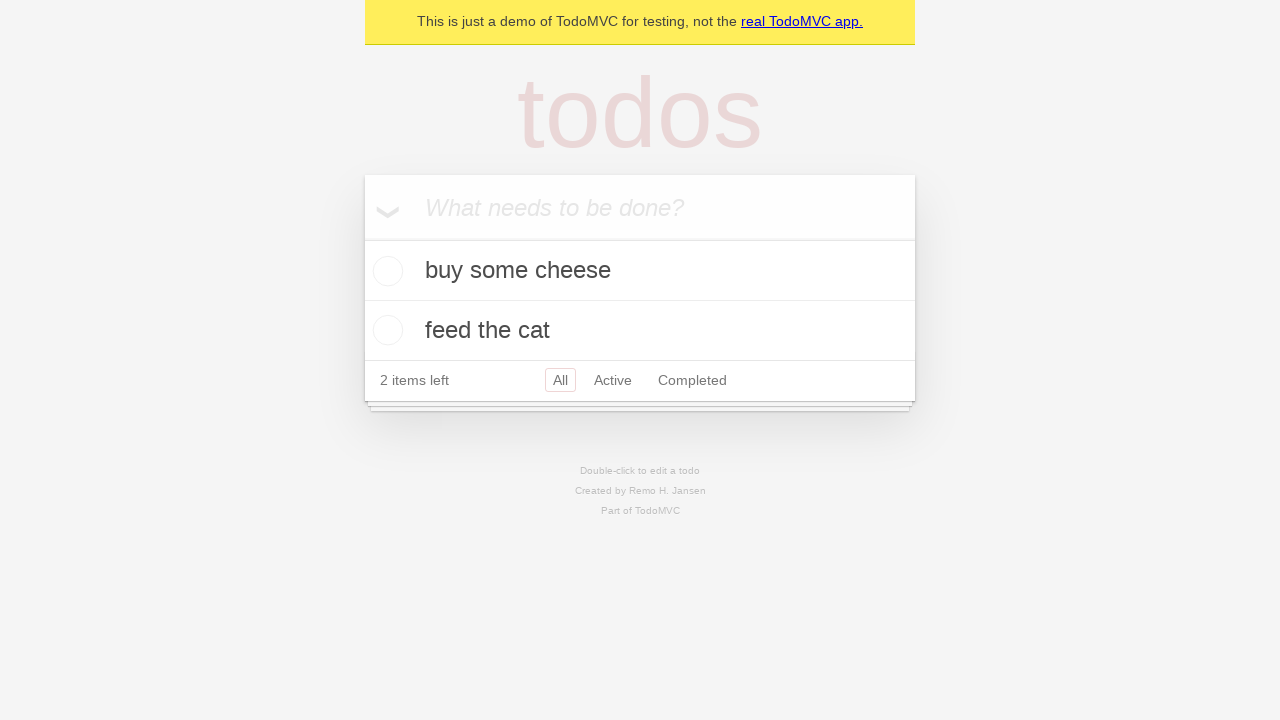

Filled new todo input with 'book a doctors appointment' on .new-todo
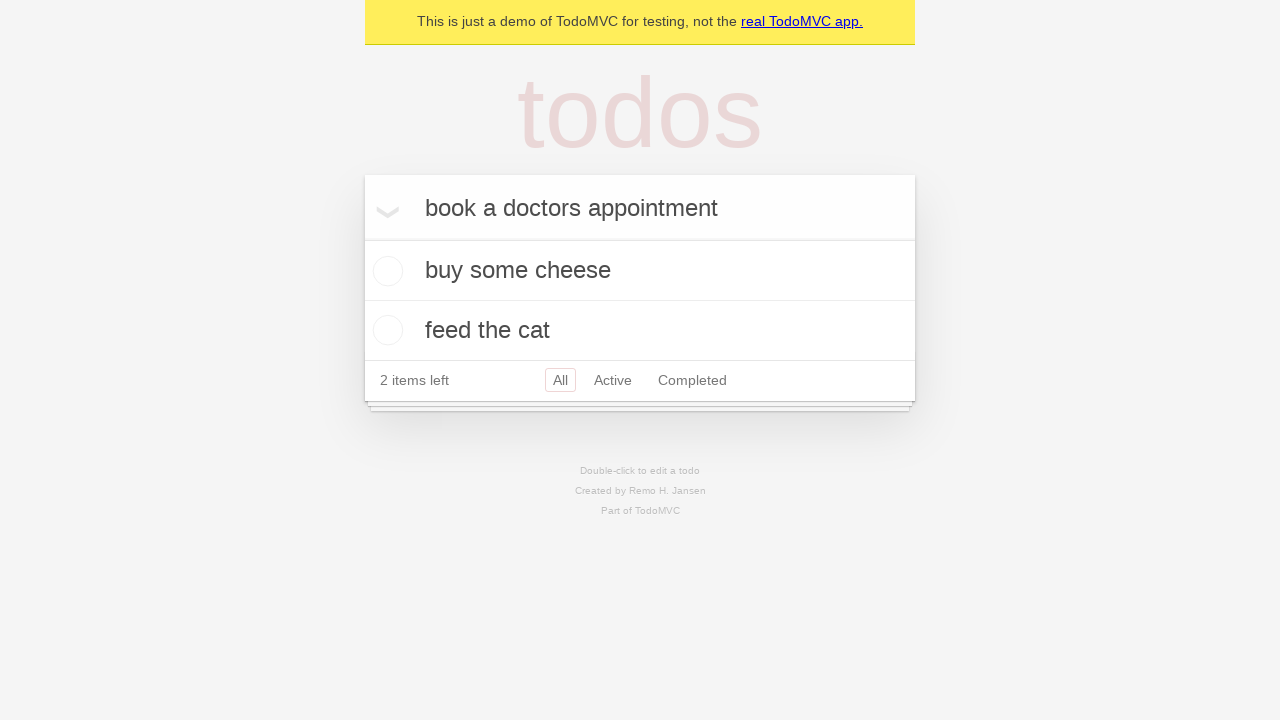

Pressed Enter to create third todo on .new-todo
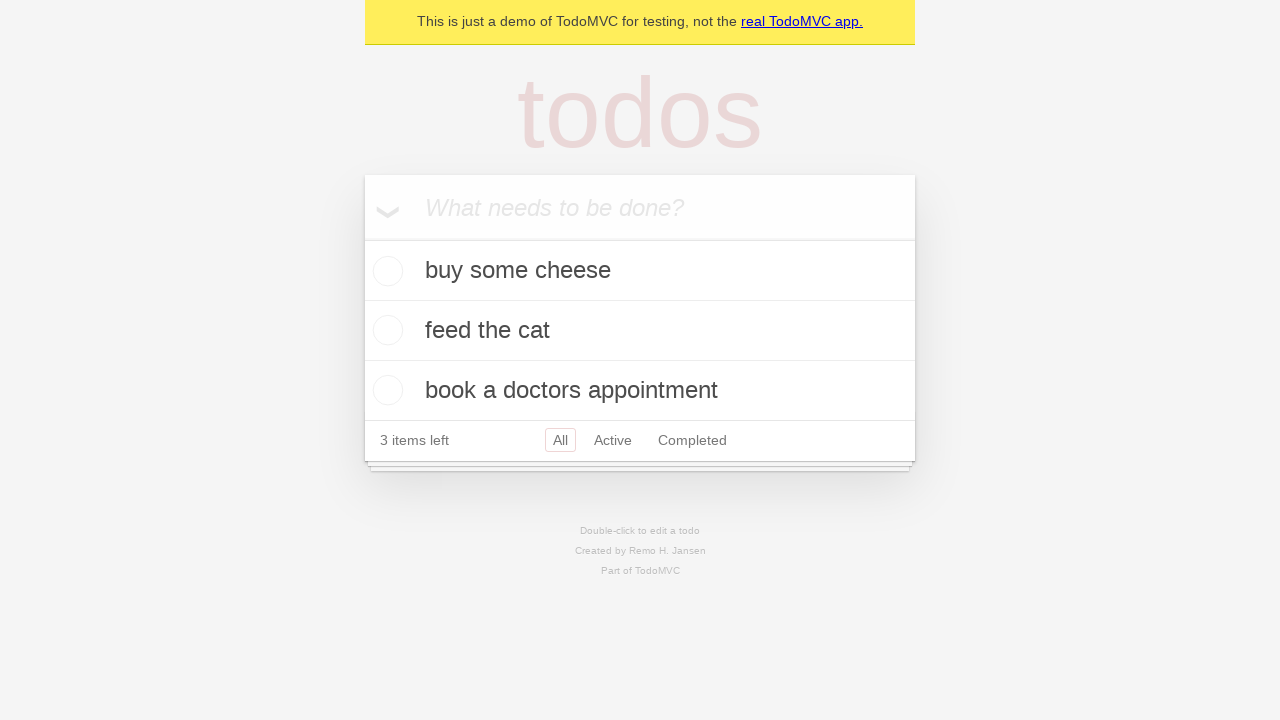

Waited for all three todos to appear in the list
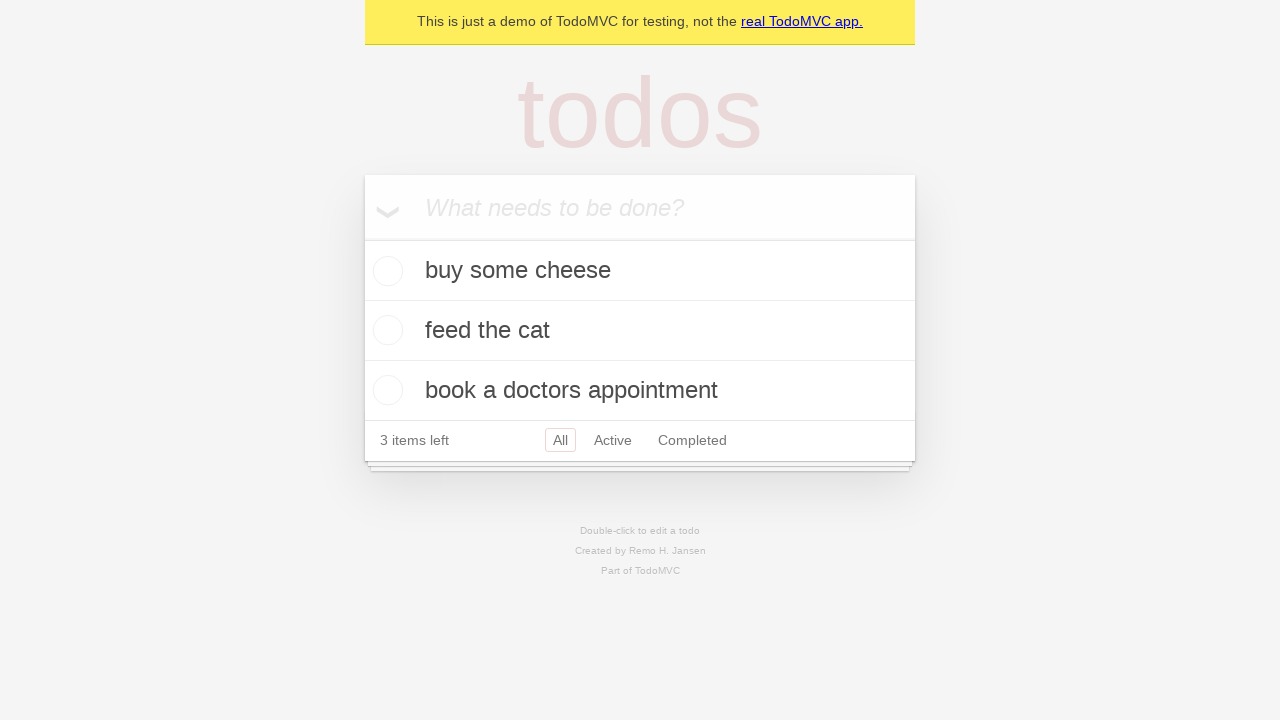

Double-clicked second todo to enter edit mode at (640, 331) on .todo-list li >> nth=1
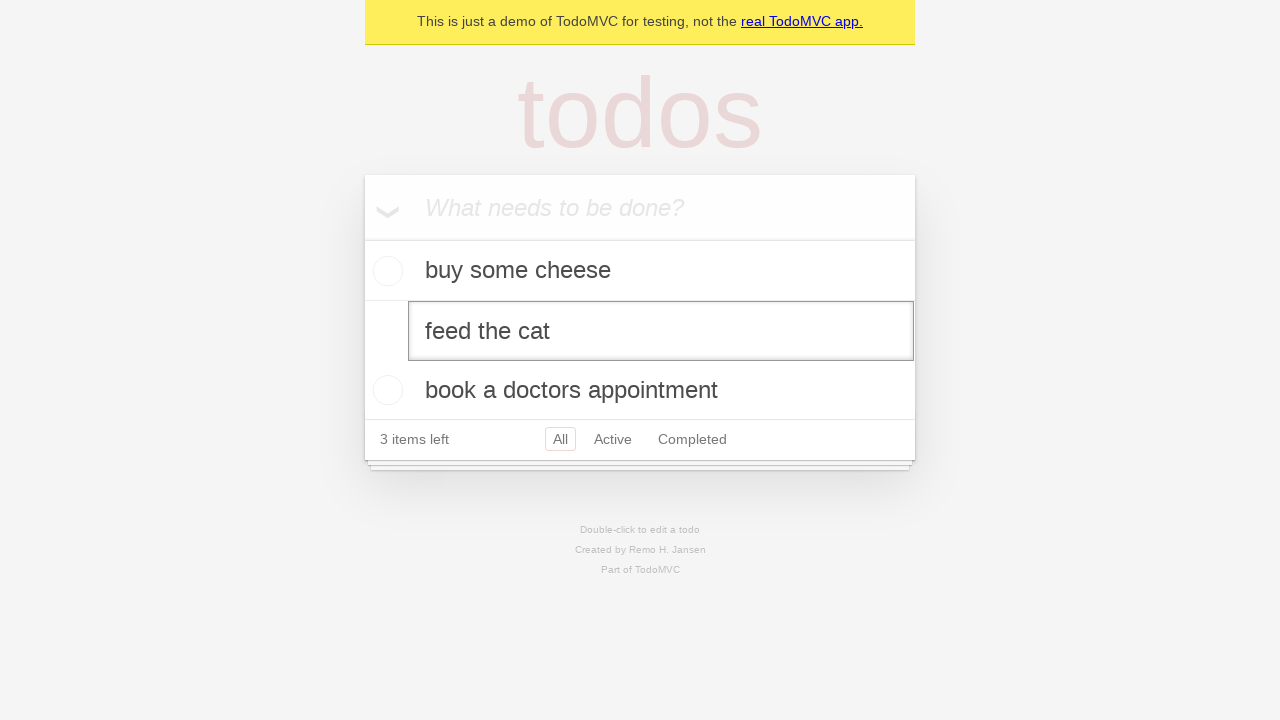

Filled edit input with 'buy some sausages' on .todo-list li >> nth=1 >> .edit
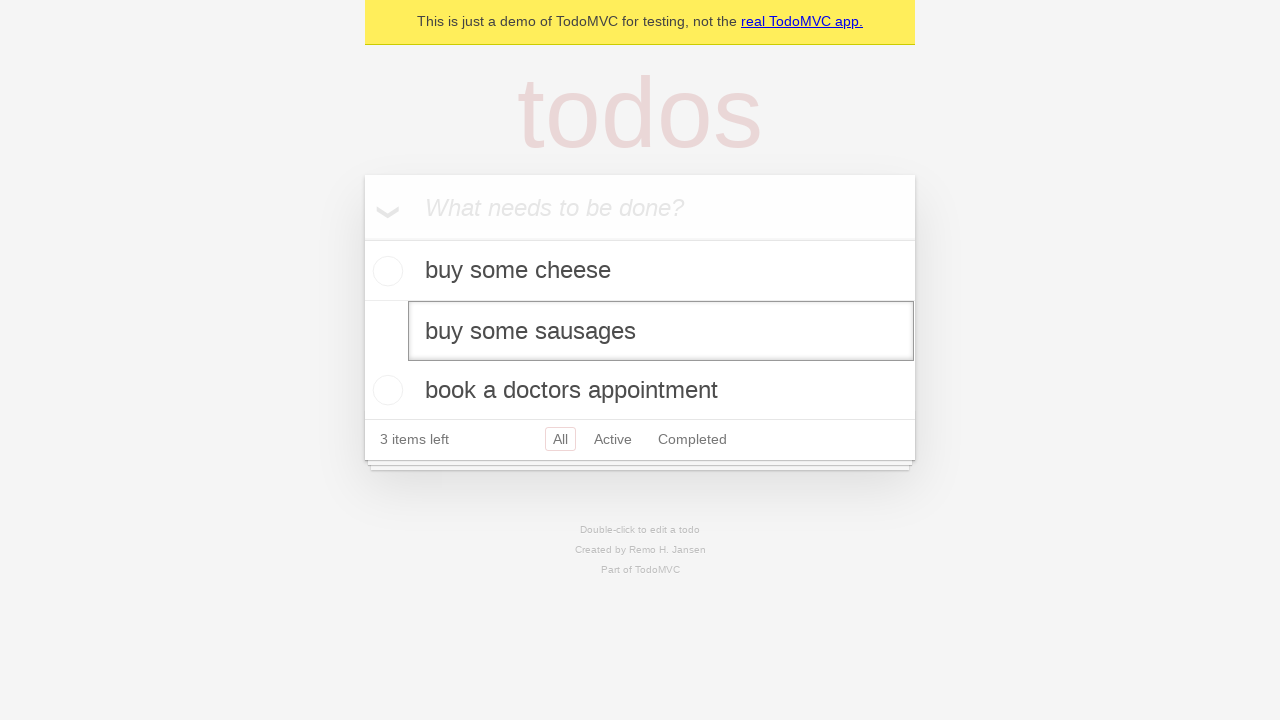

Dispatched blur event on edit input to trigger save
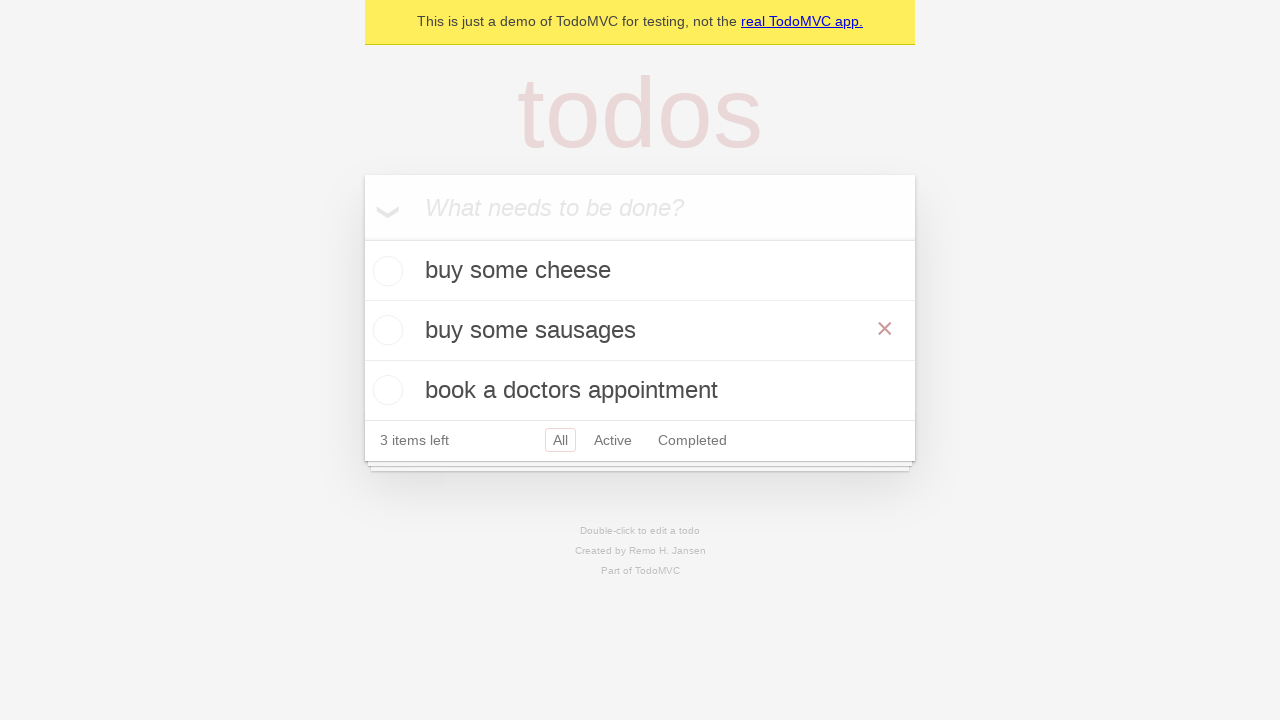

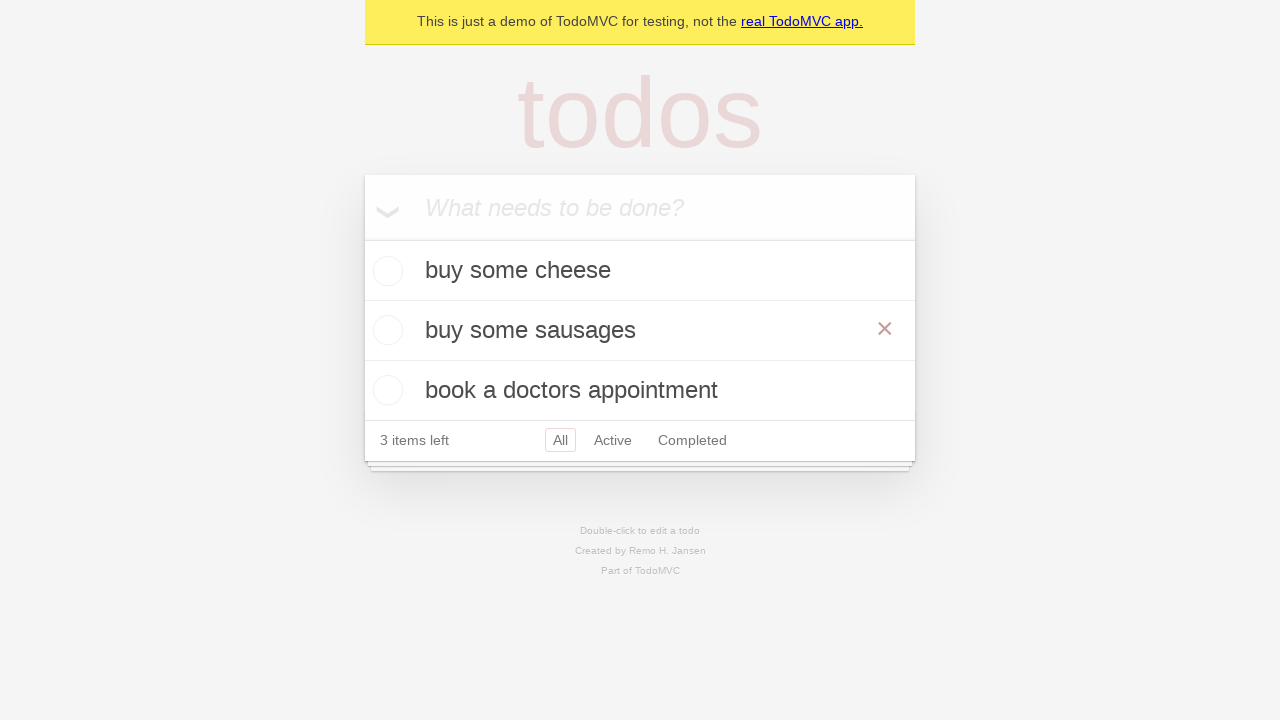